Tests a registration form by filling in name, family name, and email fields, then submitting the form and verifying the success message.

Starting URL: http://suninjuly.github.io/registration1.html

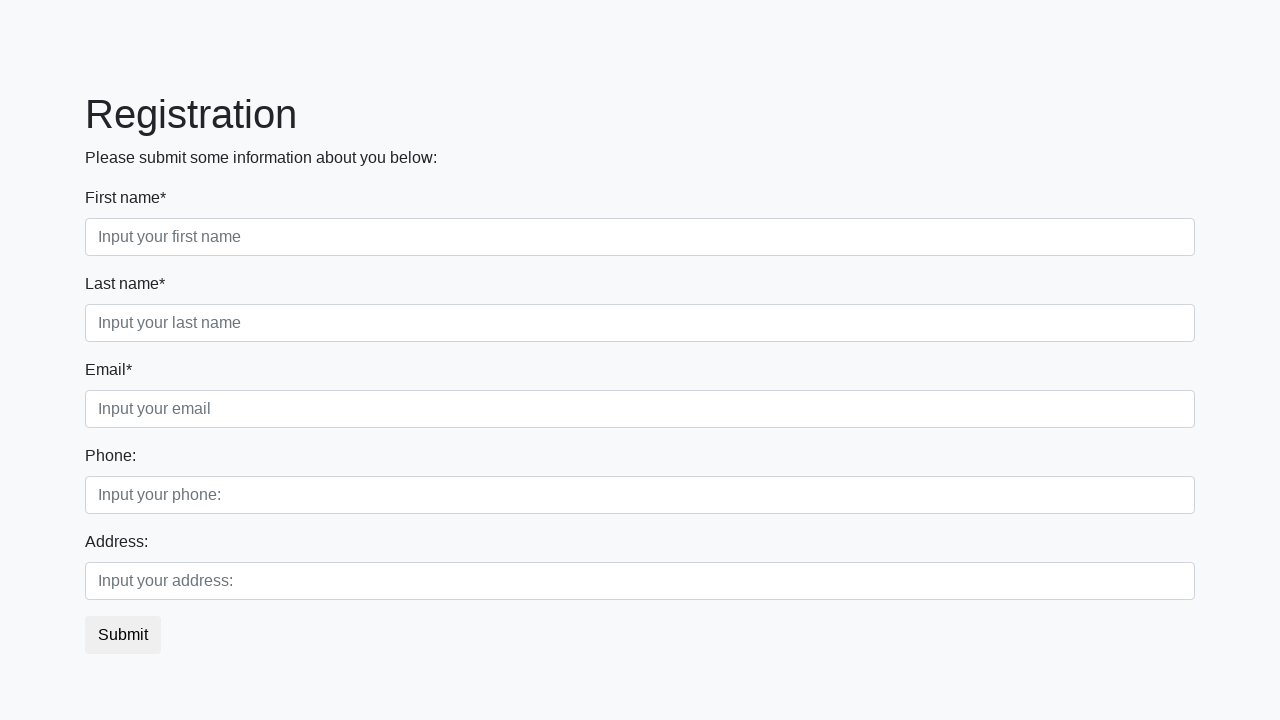

Filled first name field with 'Ivanxuja' on .first_block .first
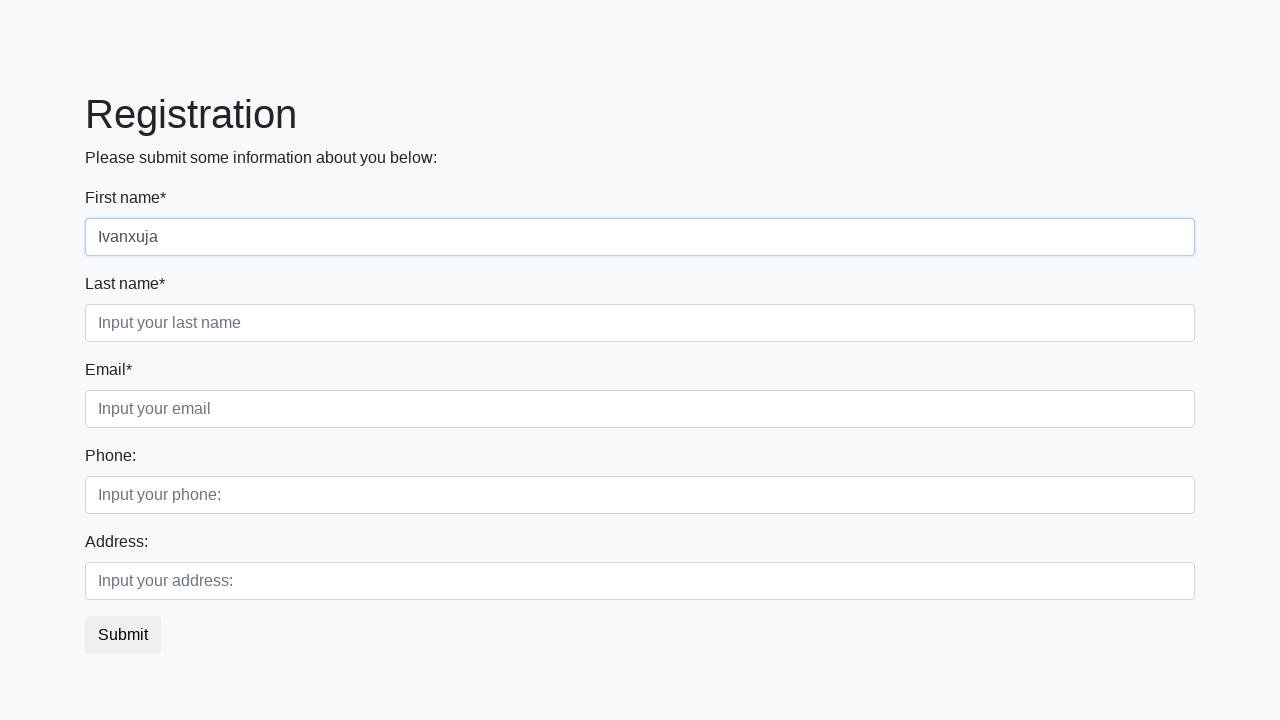

Filled family name field with 'Ivanbek' on .first_block .second
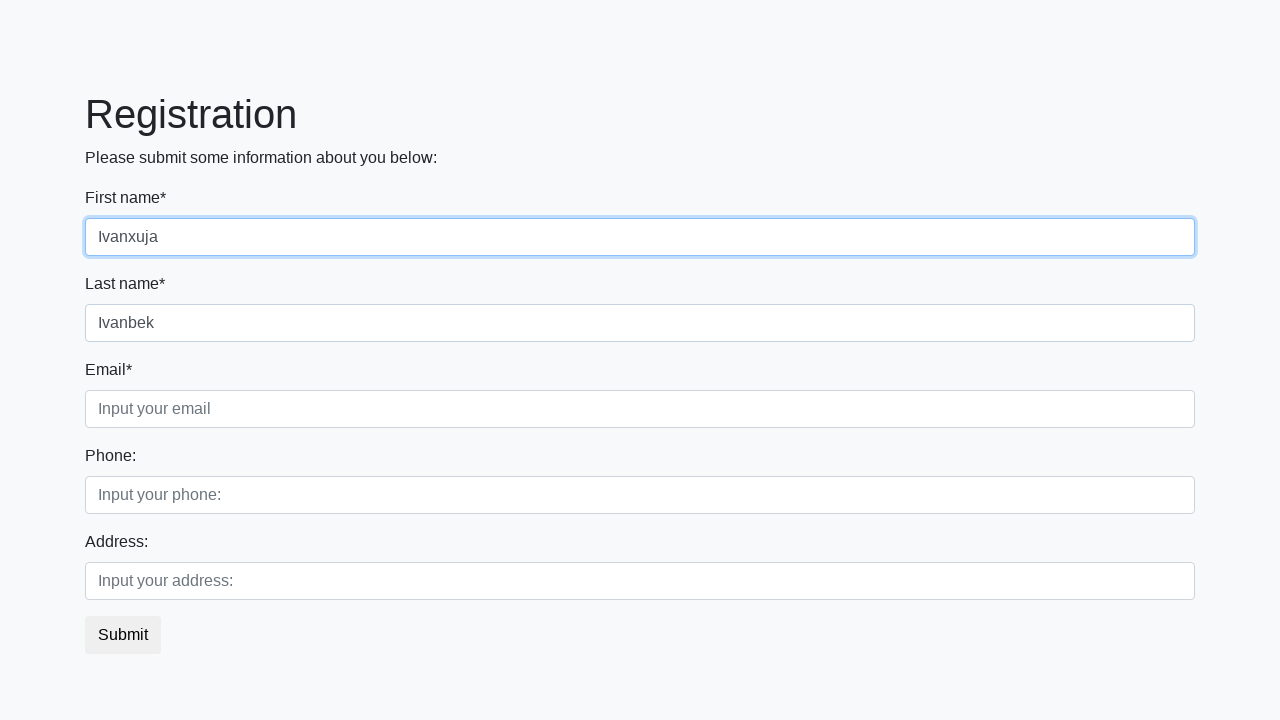

Filled email field with 'Ivanali' on .first_block .third
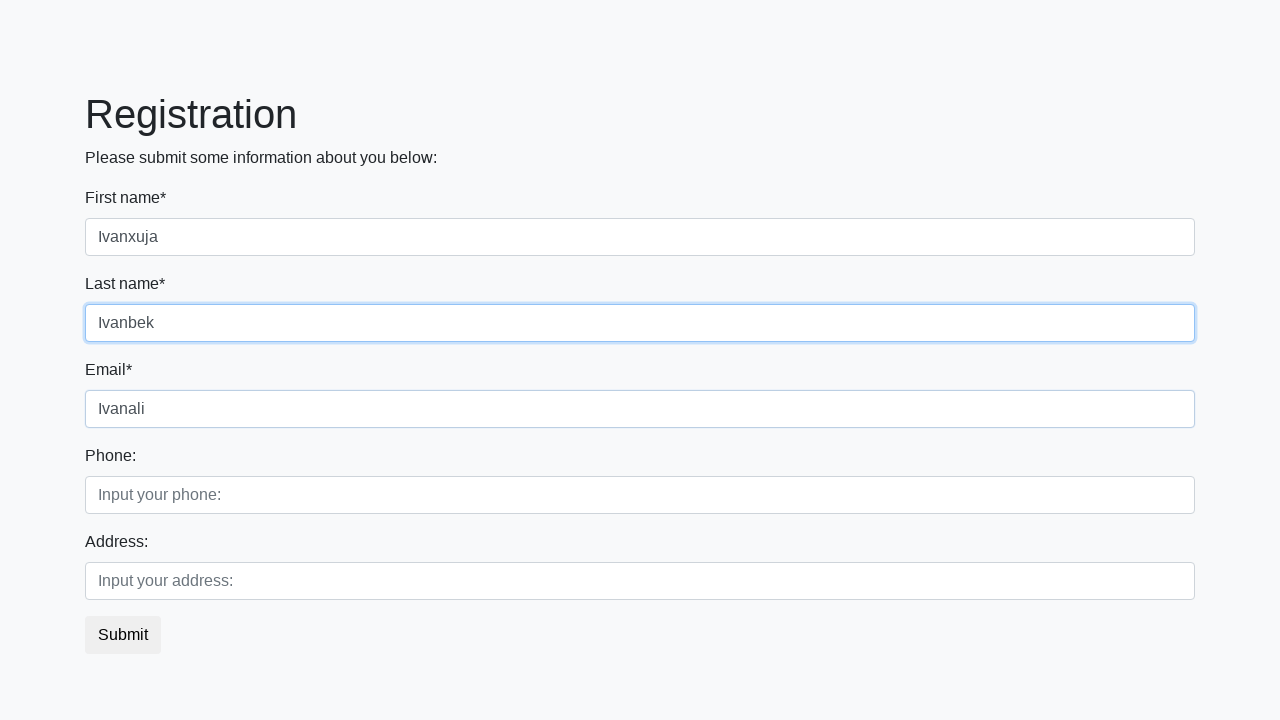

Clicked submit button to register at (123, 635) on button.btn
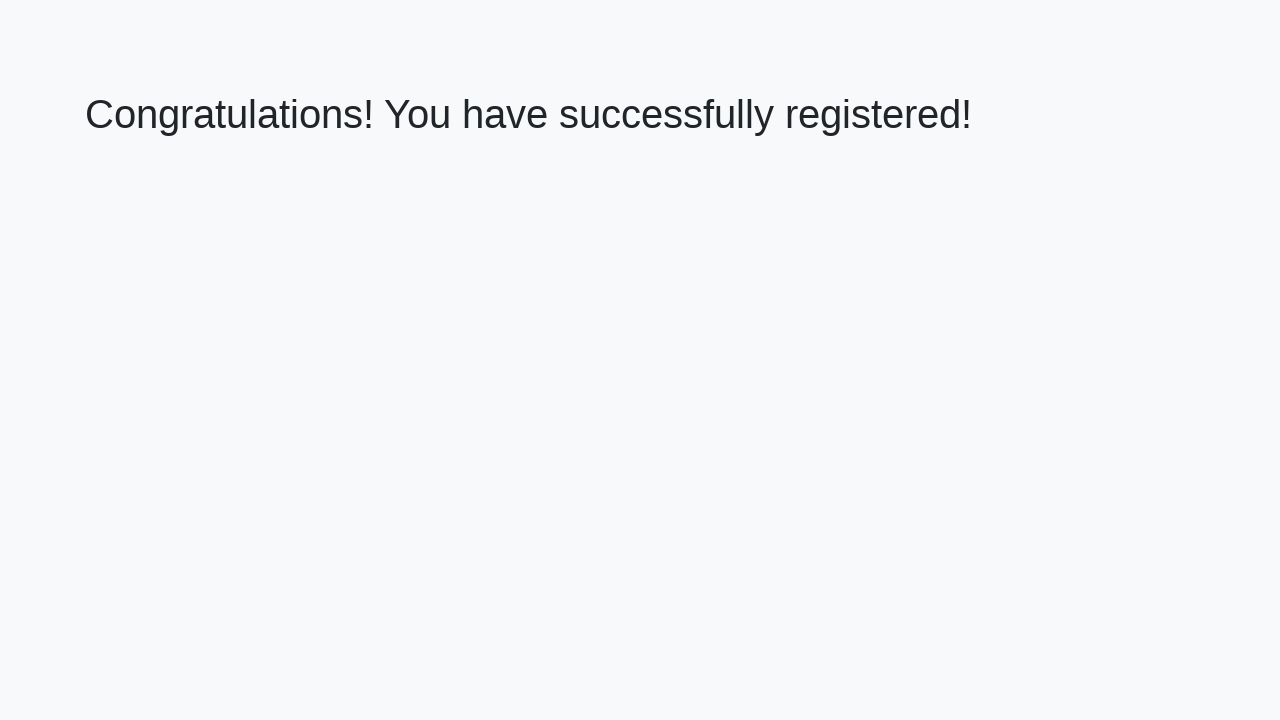

Success message heading loaded
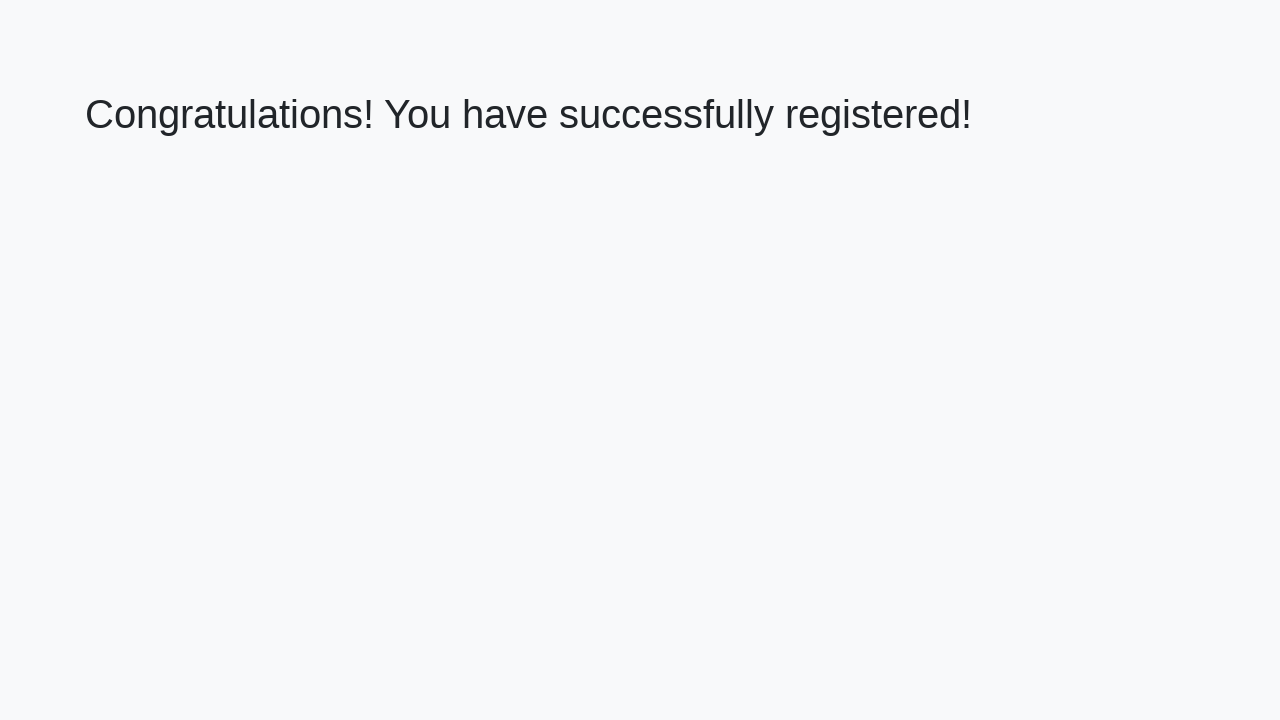

Verified success message: 'Congratulations! You have successfully registered!'
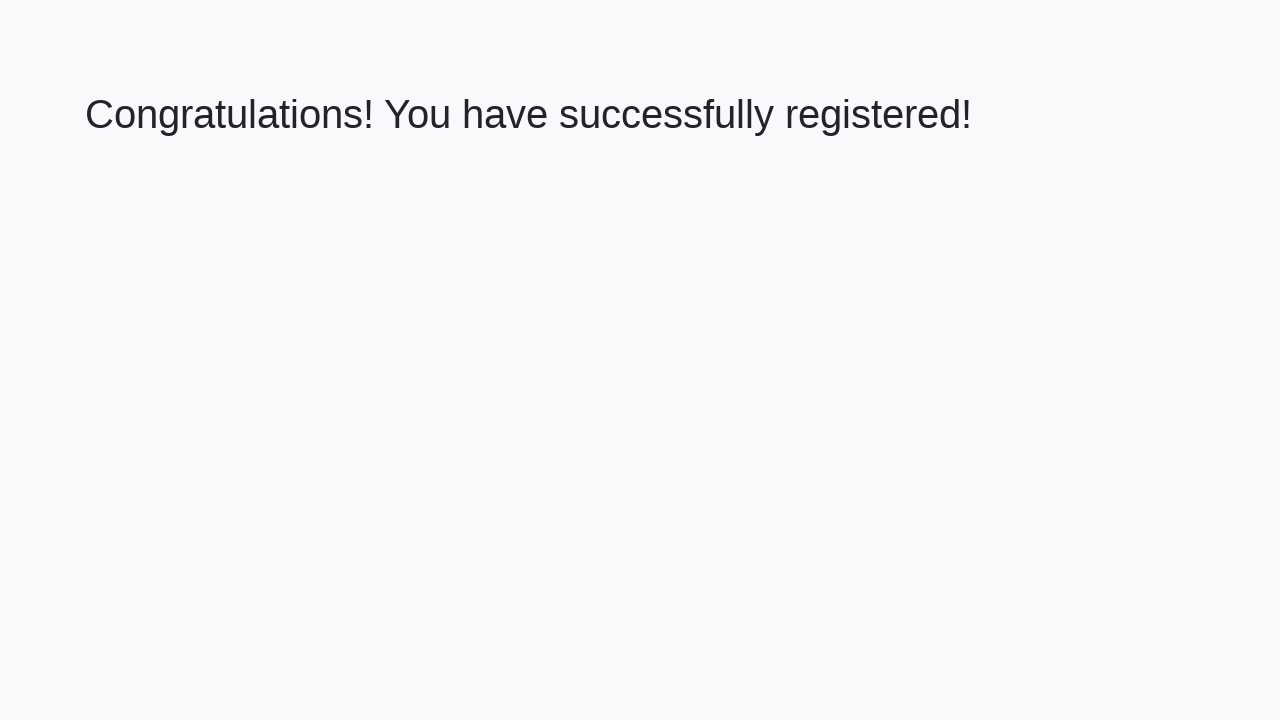

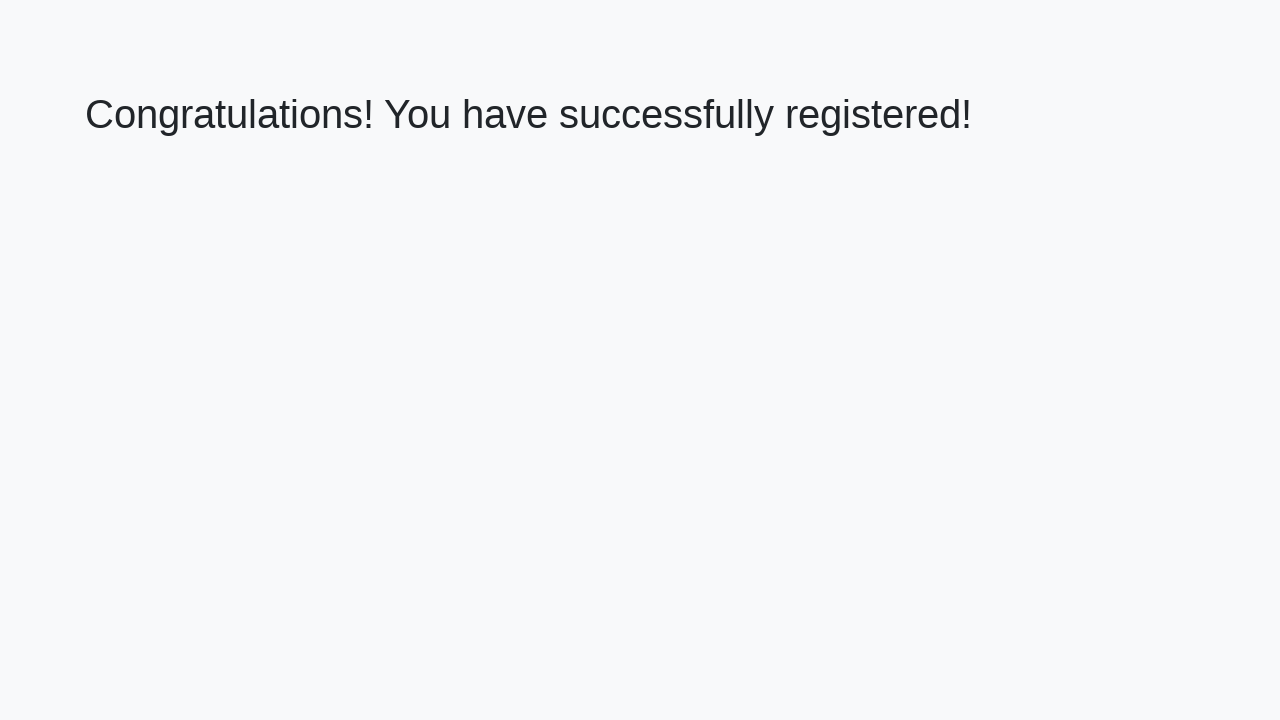